Verifies the initial state of form elements on the automation practice form, checking if the first name input is enabled/editable, if the sports checkbox is unchecked, and if the submit button is visible.

Starting URL: https://demoqa.com/automation-practice-form

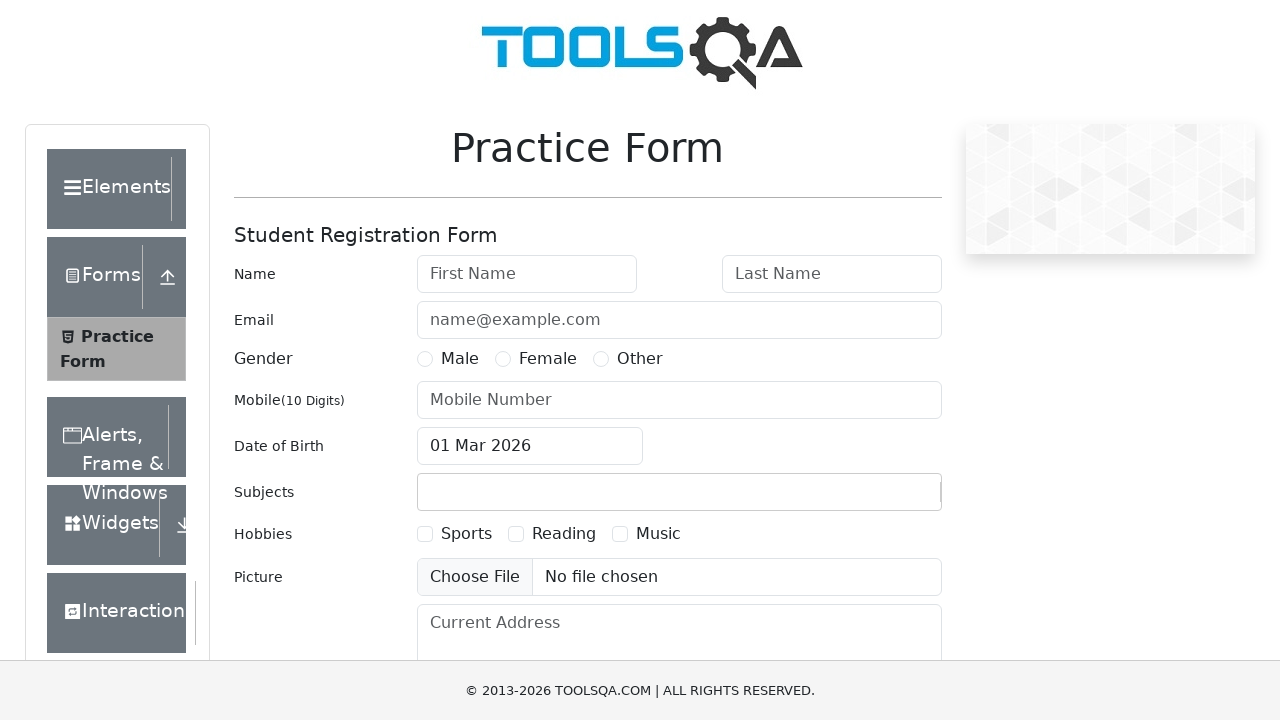

Waited for first name input field to load
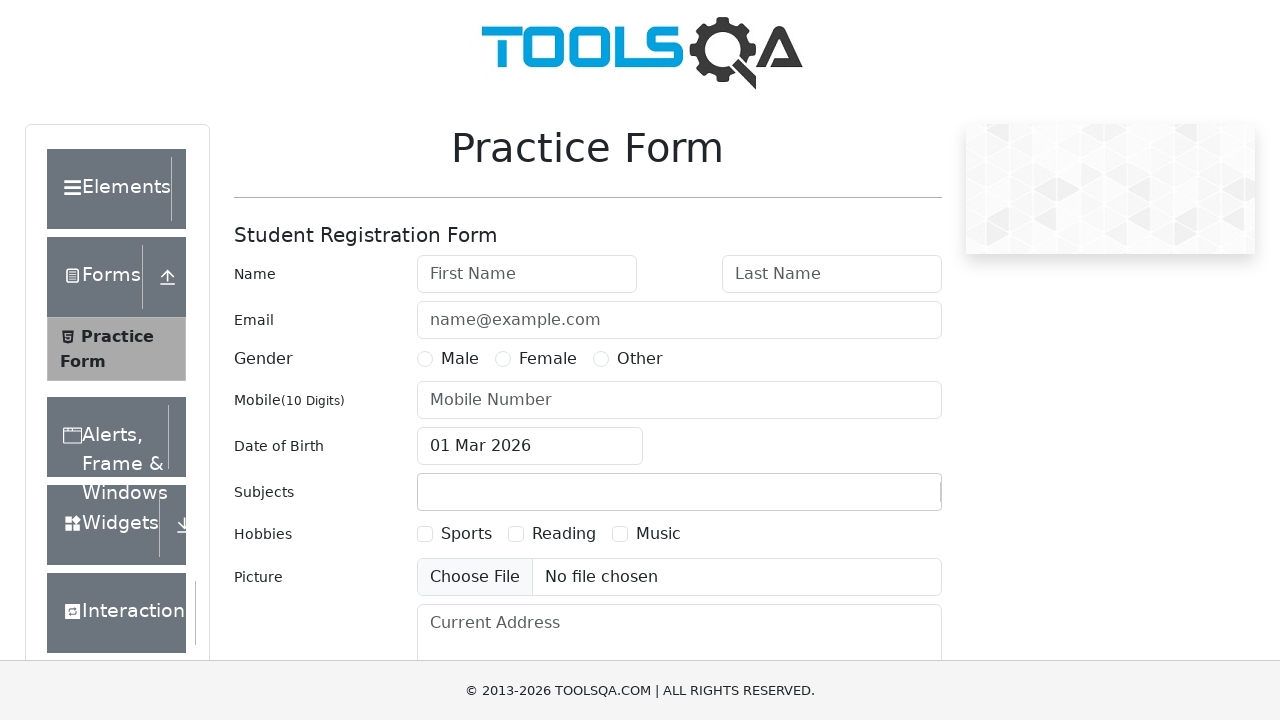

Located first name input field
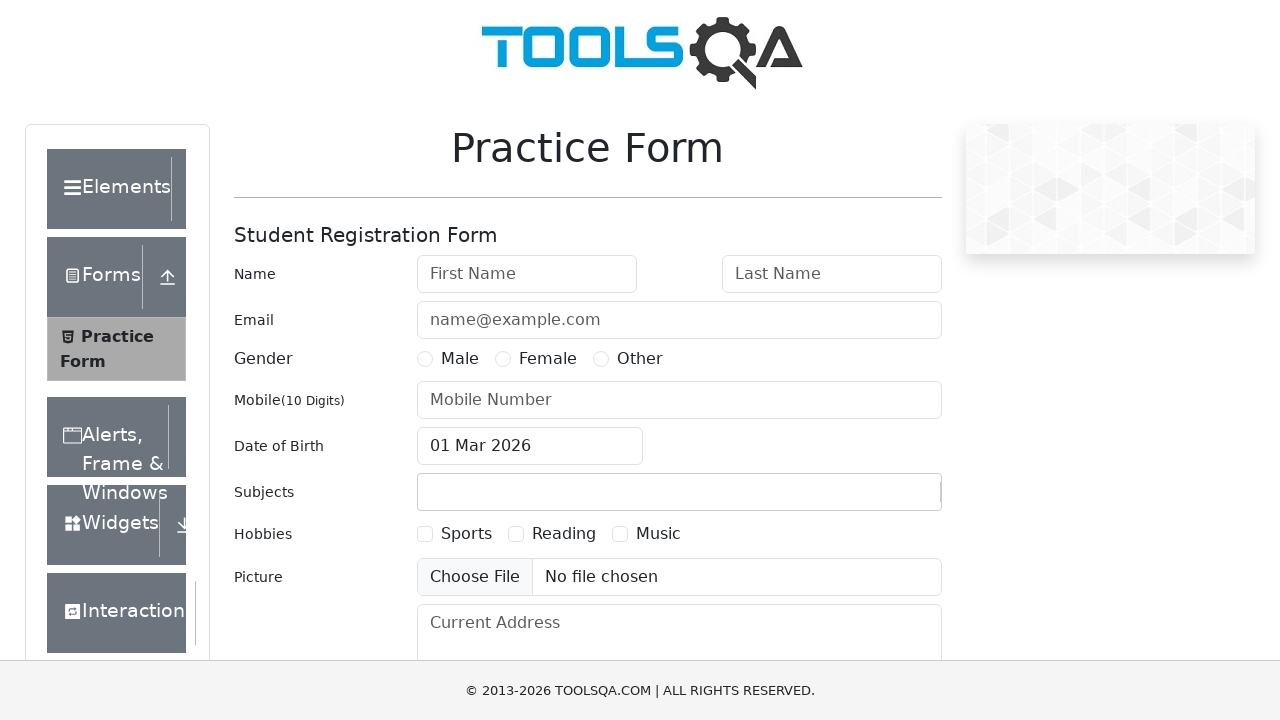

Verified first name field is enabled
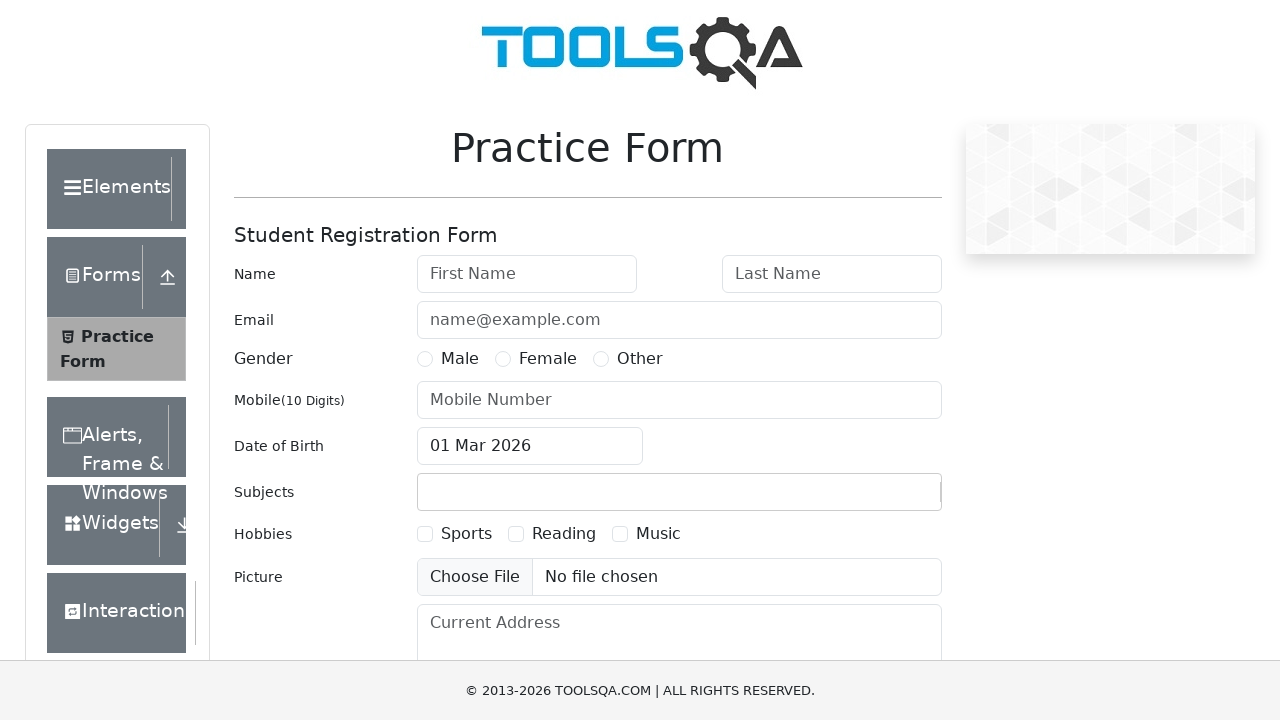

Verified first name field is editable
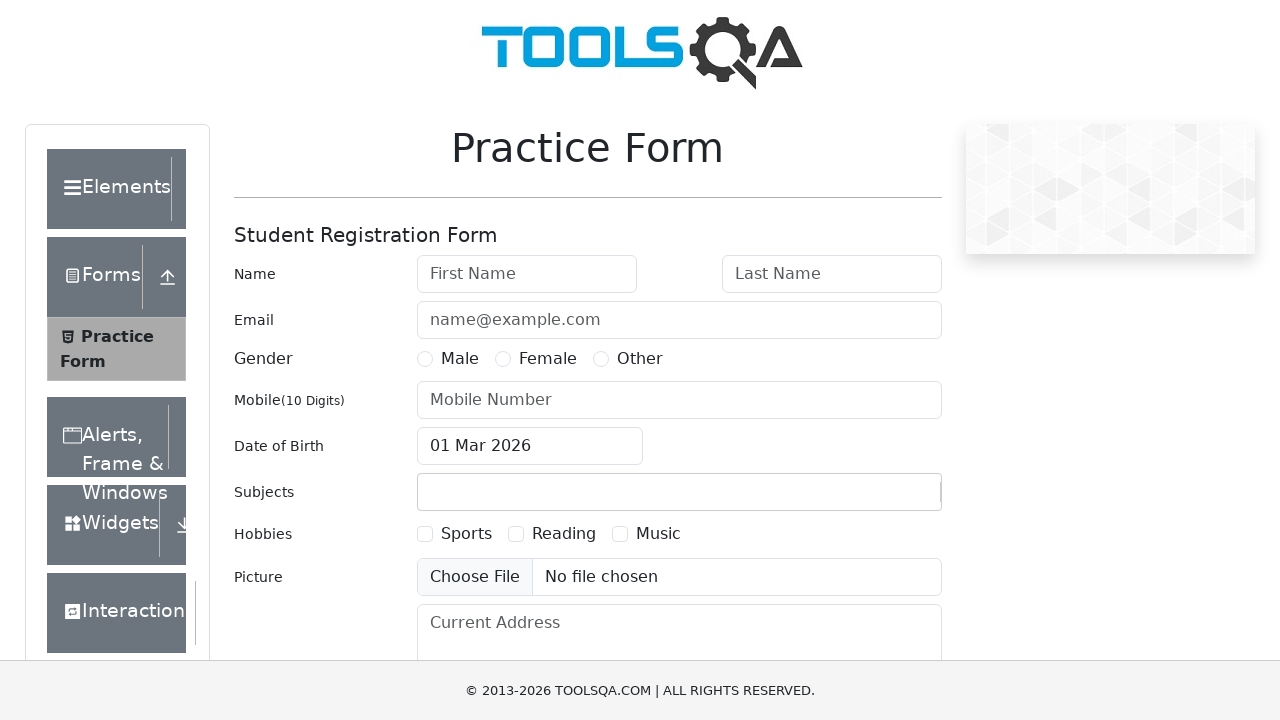

Located sports checkbox
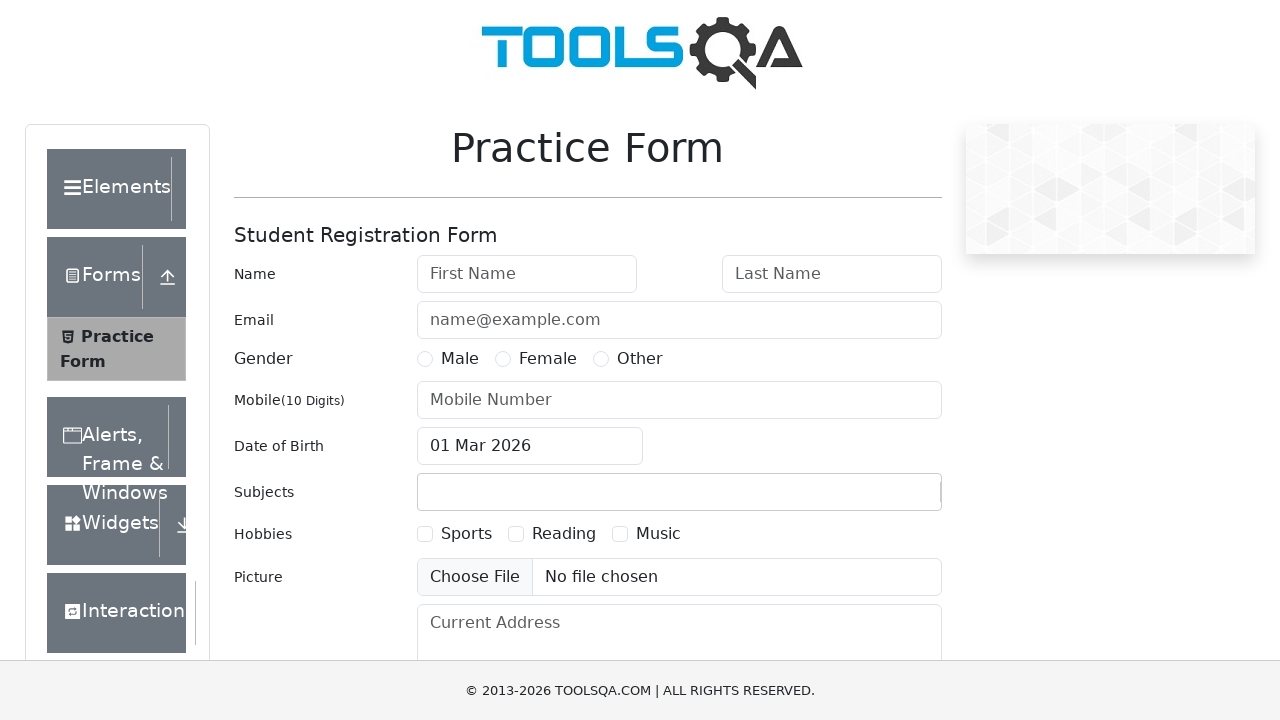

Verified sports checkbox is unchecked
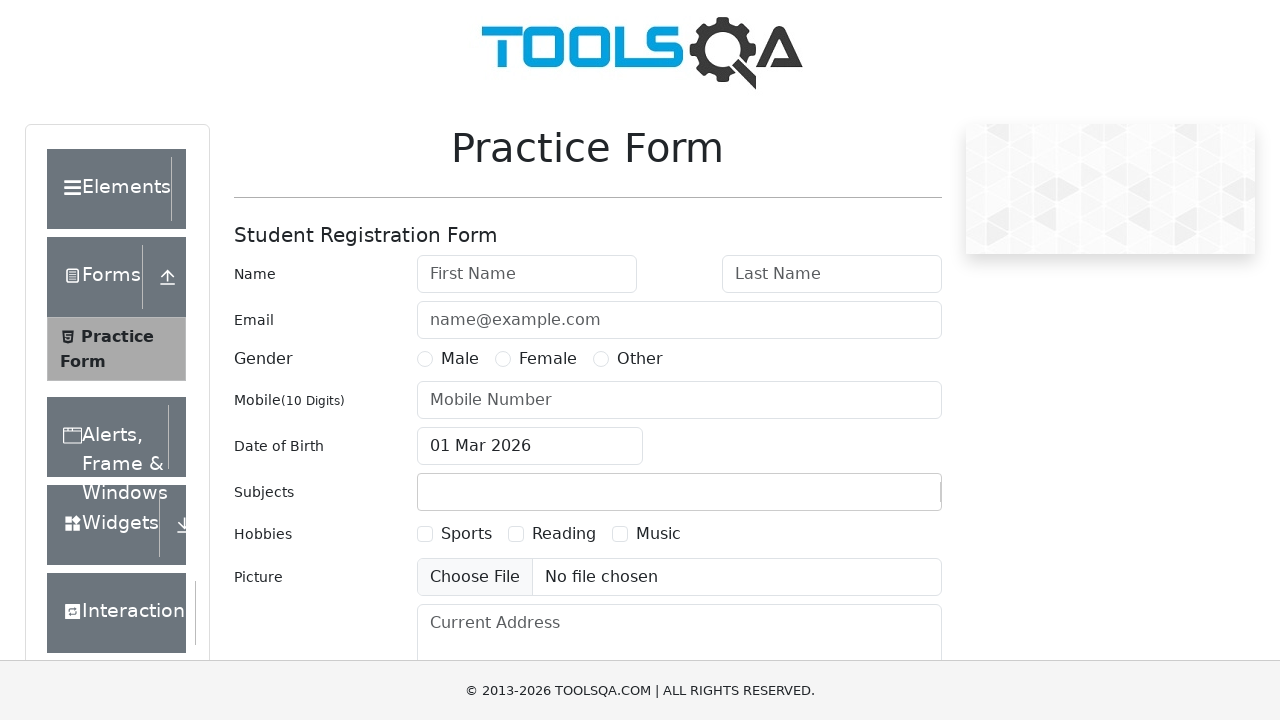

Verified sports checkbox is visible
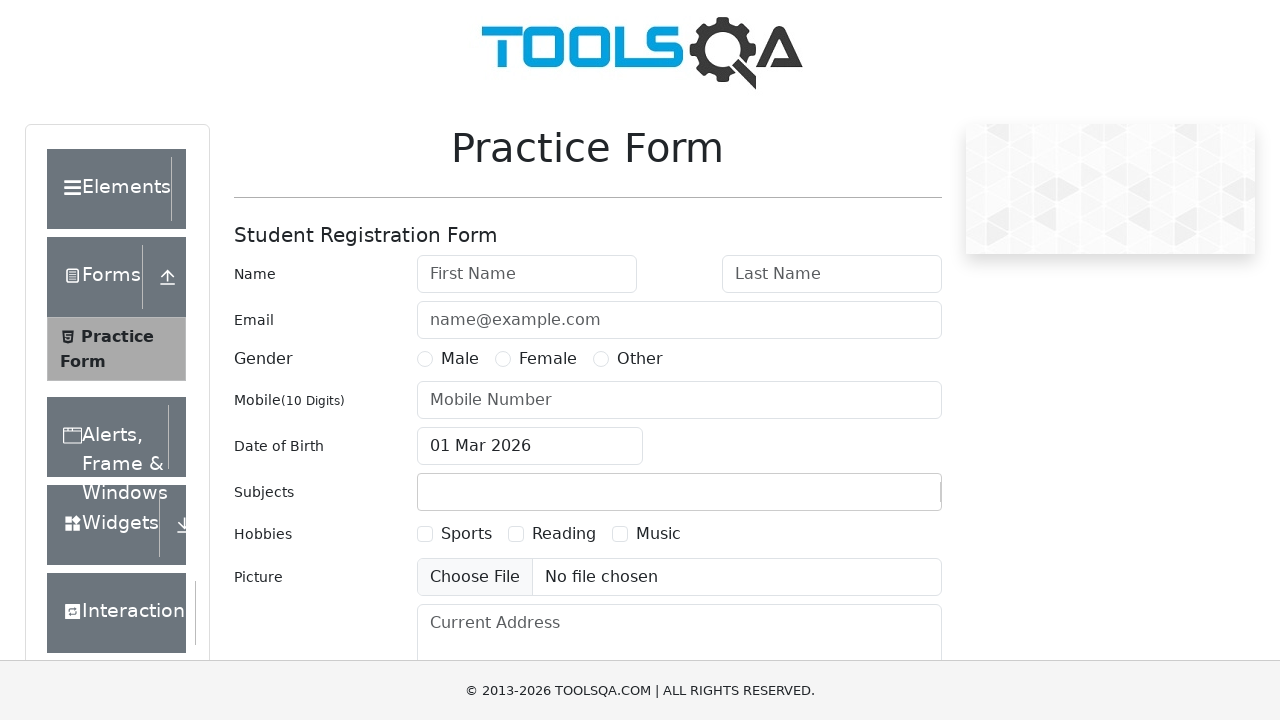

Located submit button
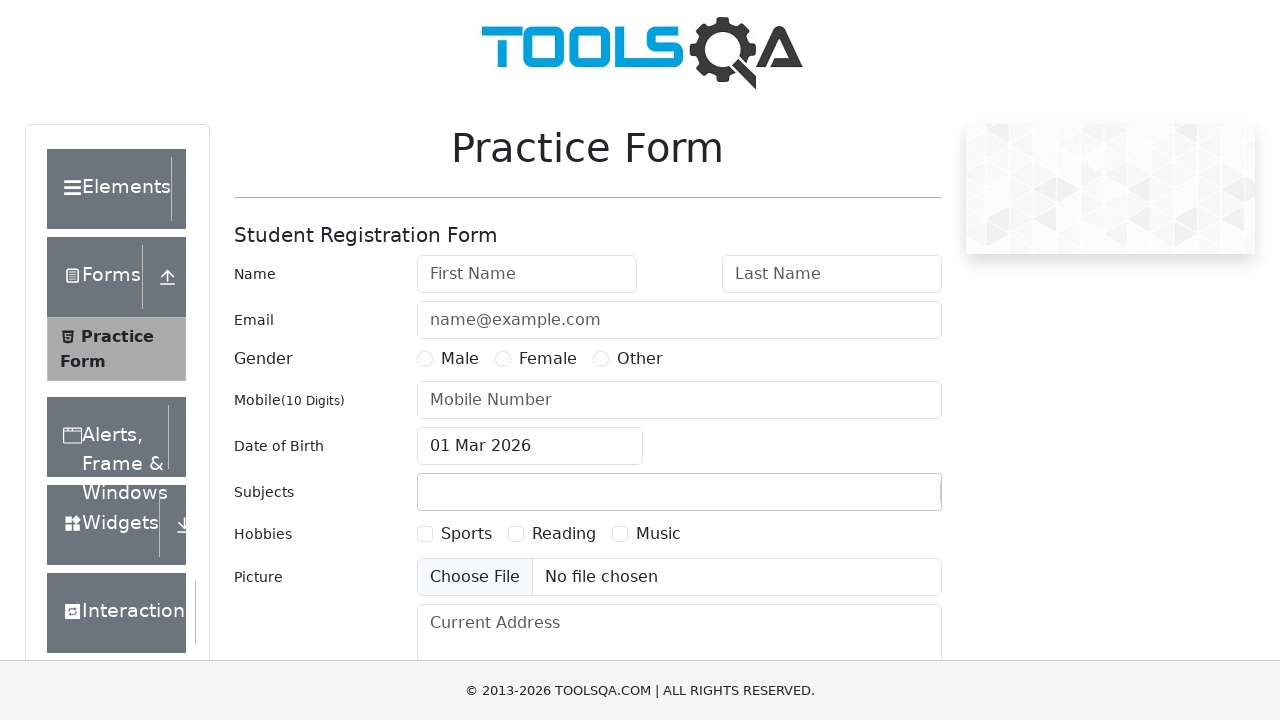

Verified submit button is visible
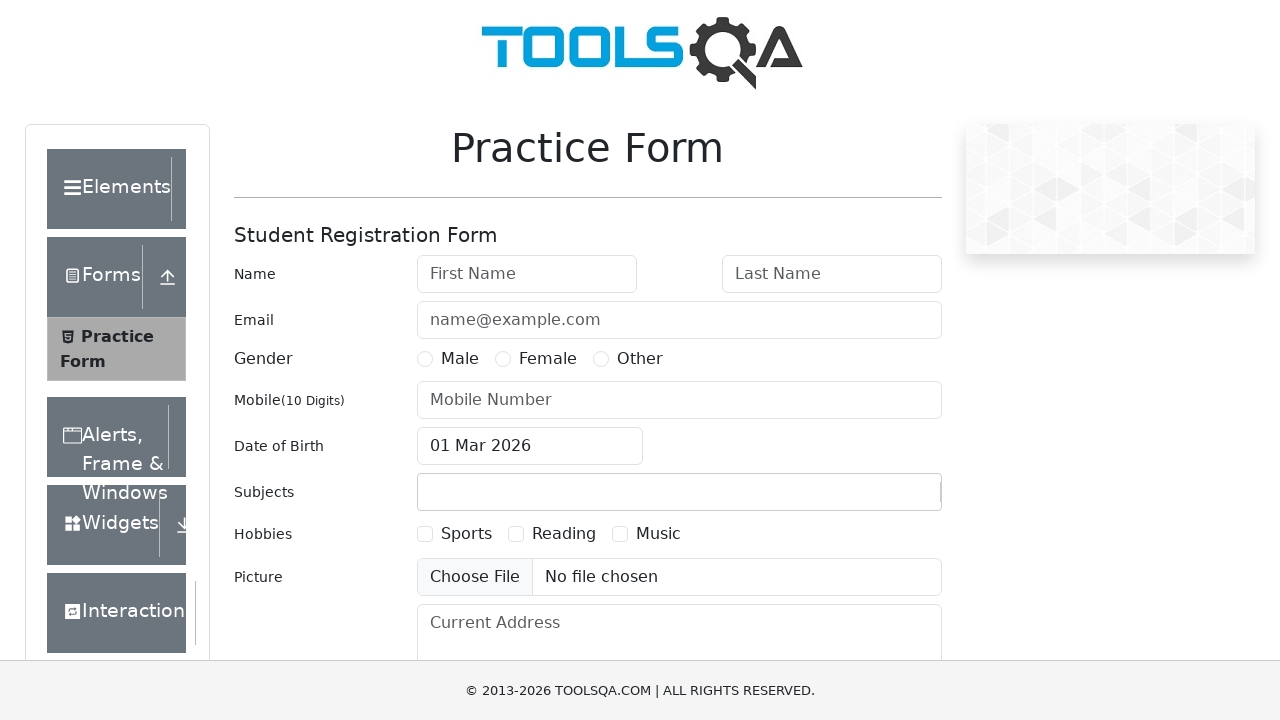

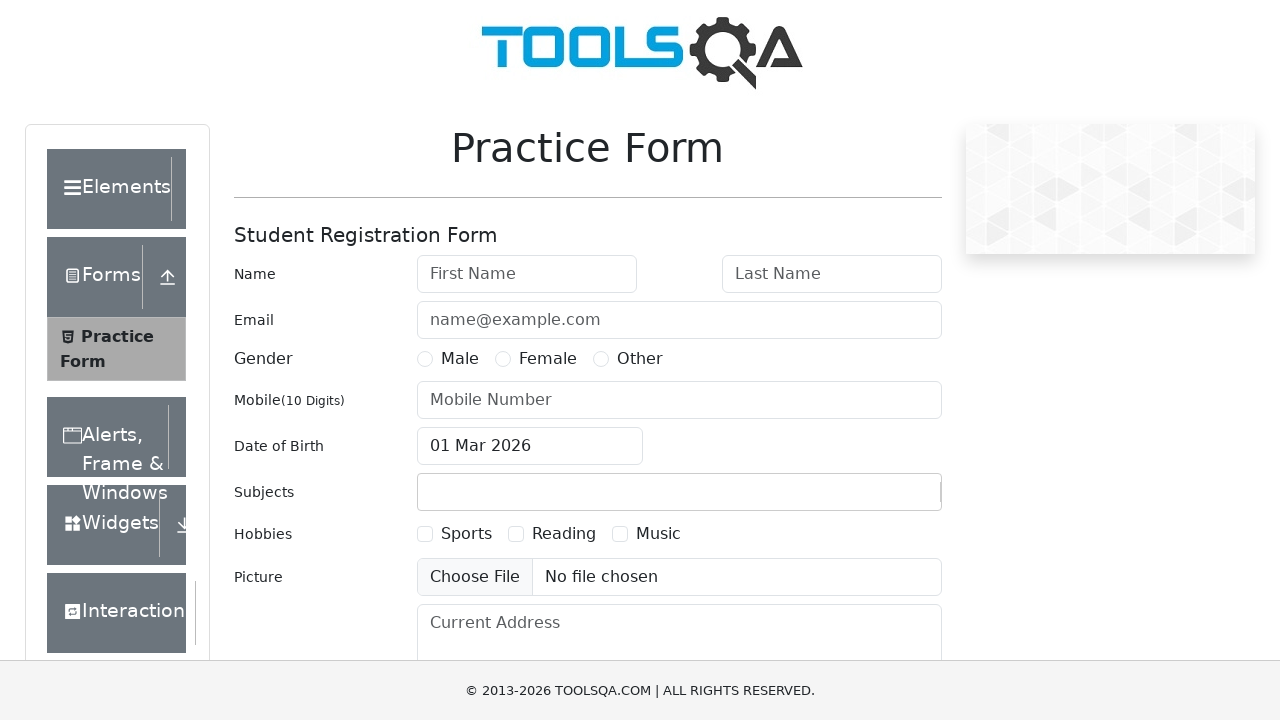